Navigates to the Korean SRT train schedule page and verifies that the departure station input field is present on the page.

Starting URL: https://etk.srail.co.kr/hpg/hra/01/selectScheduleList.do?pageId=TK0101010000

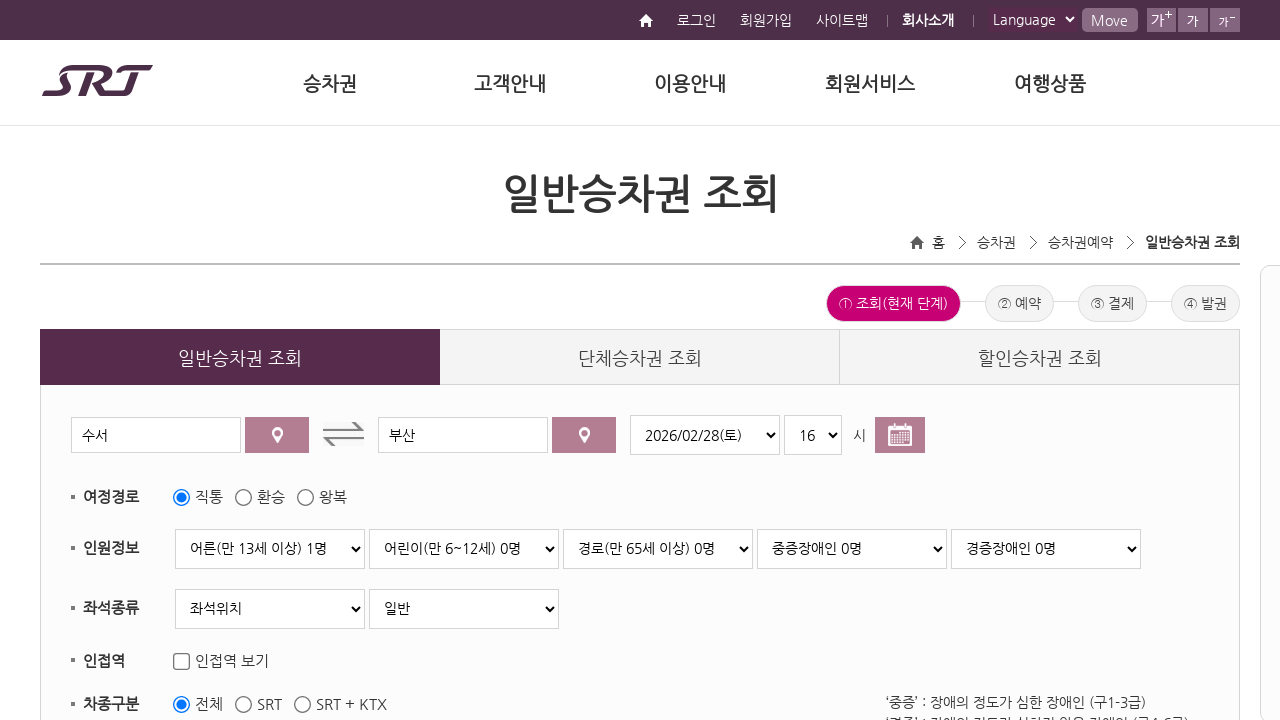

Navigated to Korean SRT train schedule page
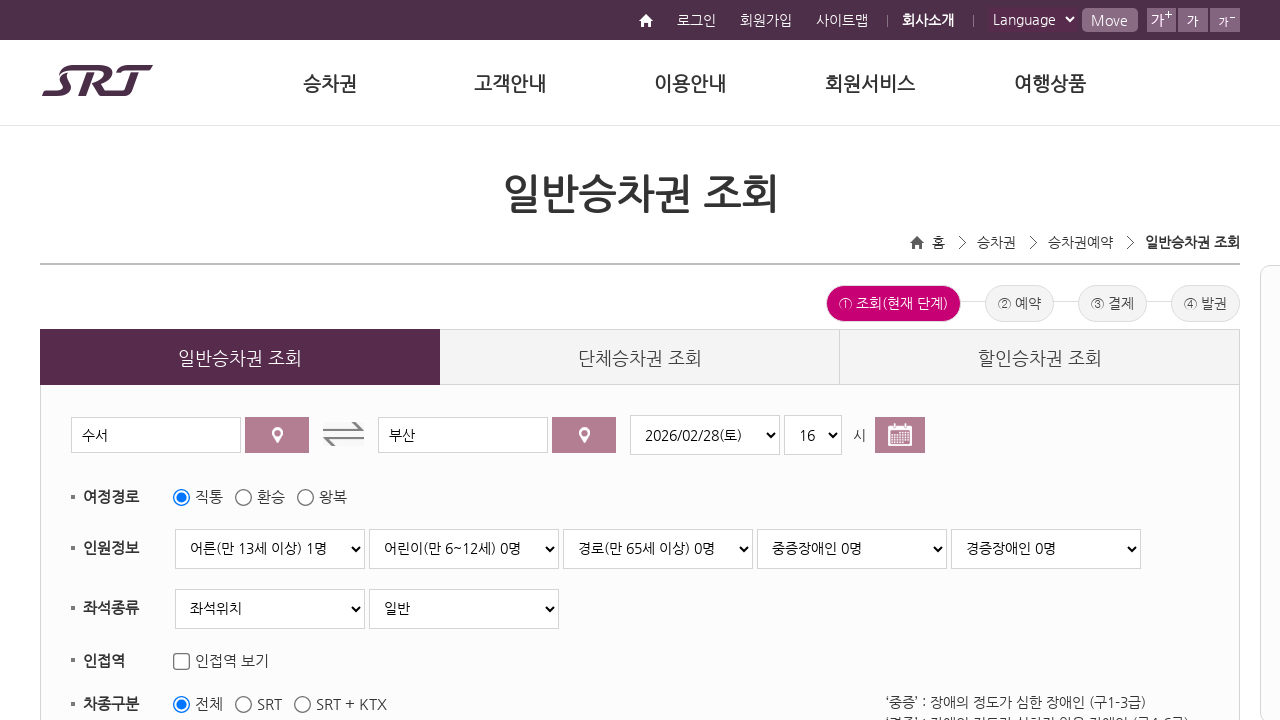

Departure station input field selector loaded
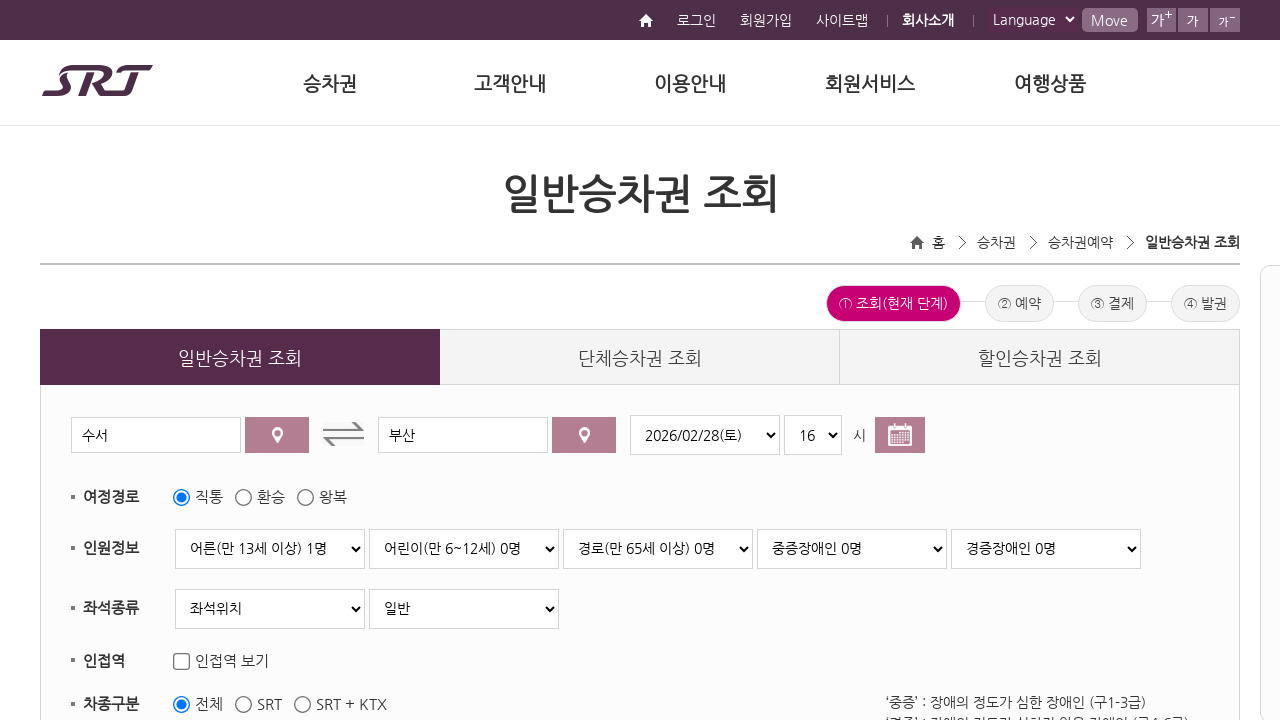

Departure station input field is visible on the page
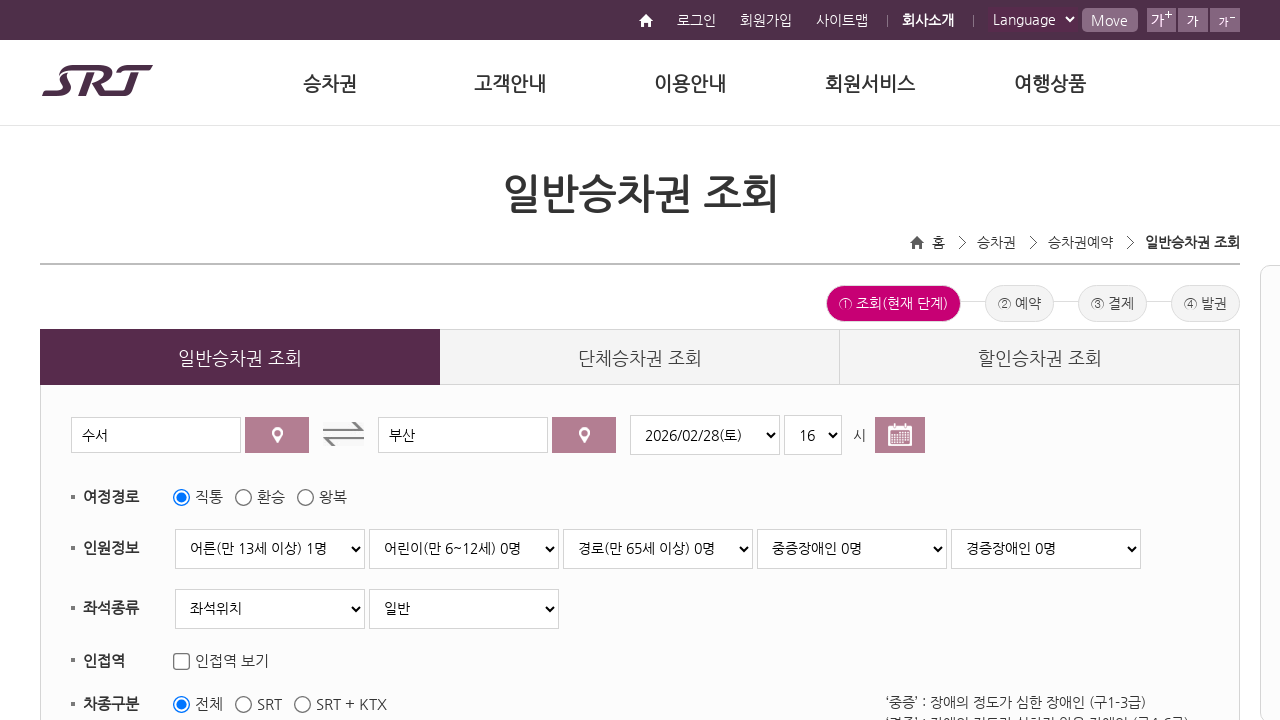

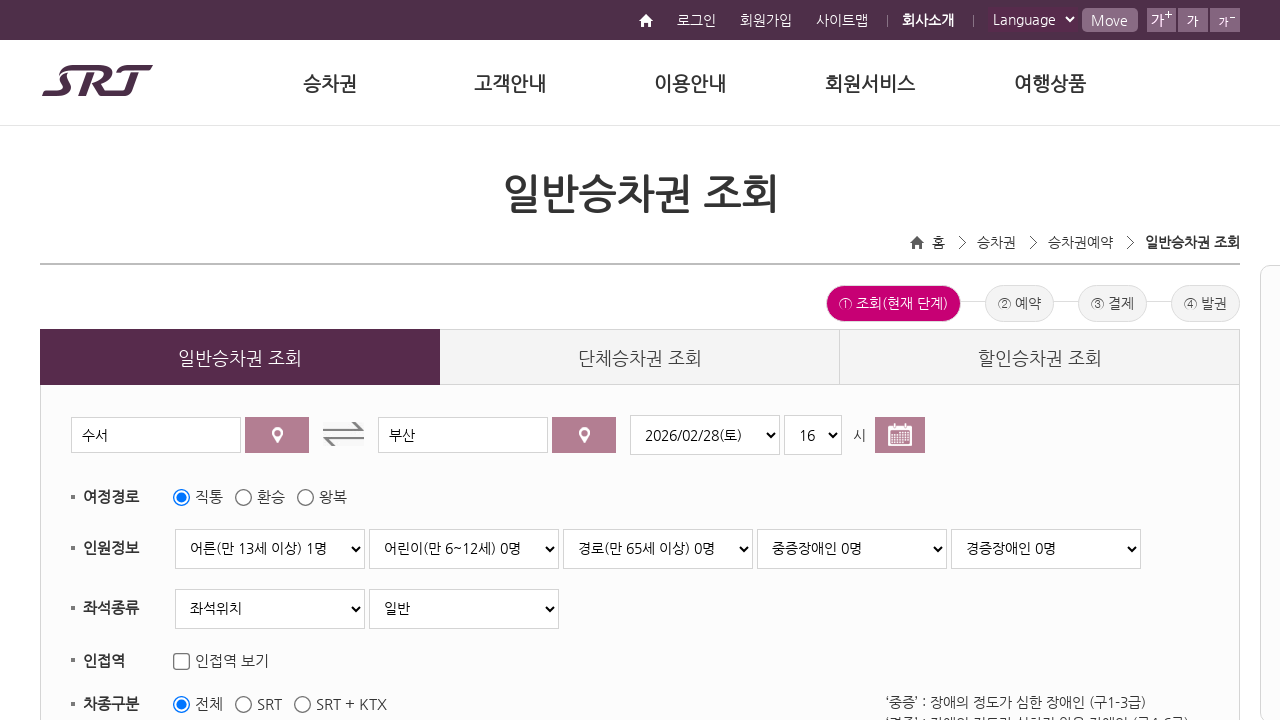